Tests regular click functionality on the Buttons page

Starting URL: https://demoqa.com

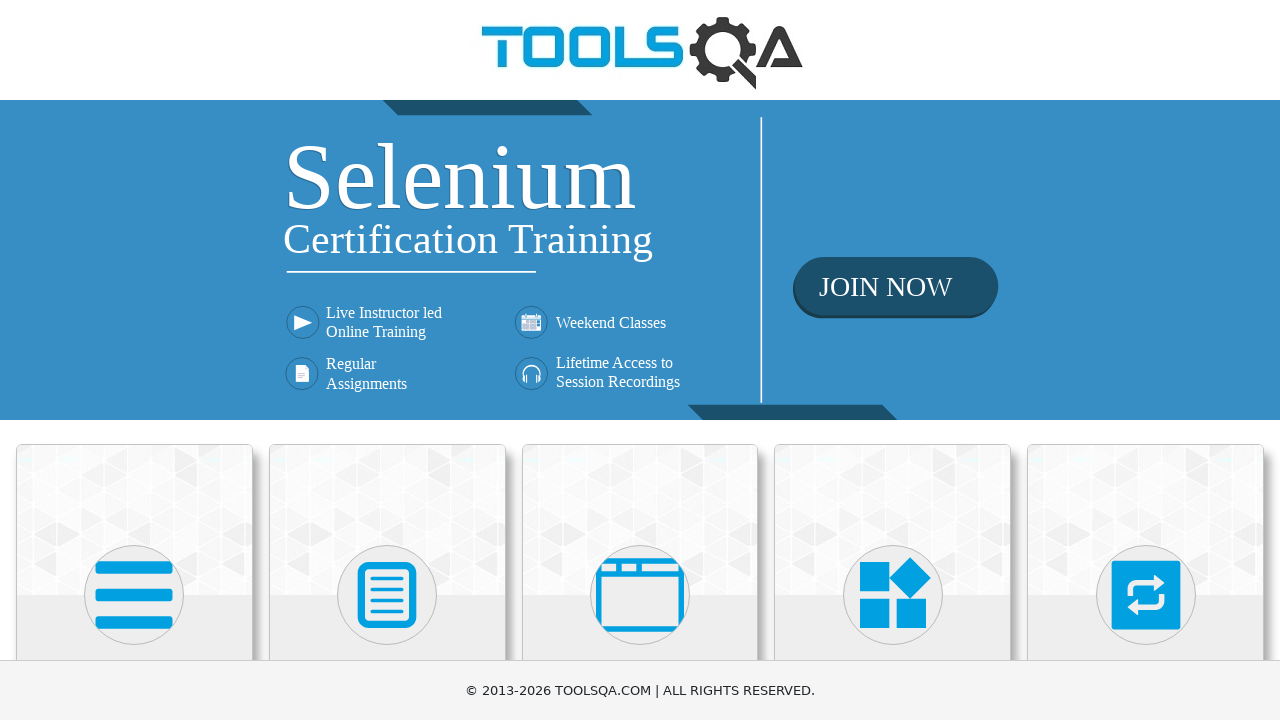

Clicked on Elements card from home page at (134, 520) on .card:has-text('Elements')
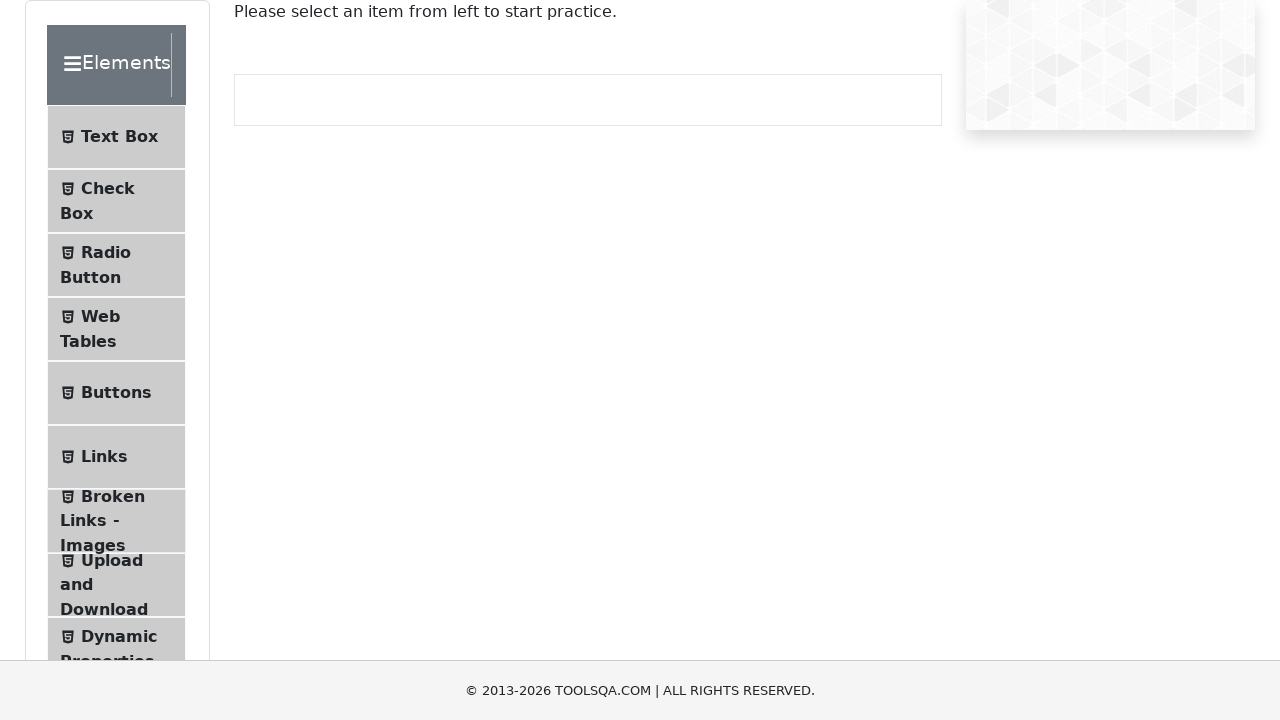

Clicked on Buttons menu item in Elements section at (116, 393) on text=Buttons
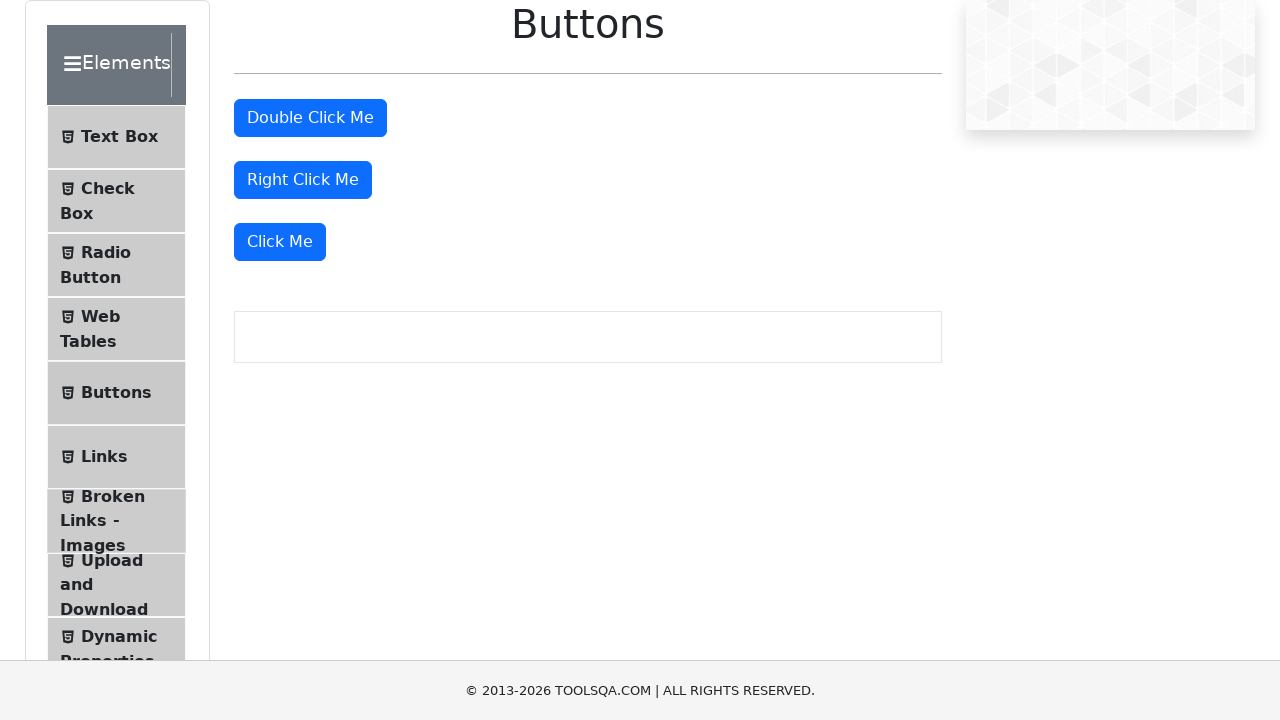

Clicked the 'Click Me' button to test regular click functionality at (280, 242) on button:has-text('Click Me'):not(#doubleClickBtn):not(#rightClickBtn)
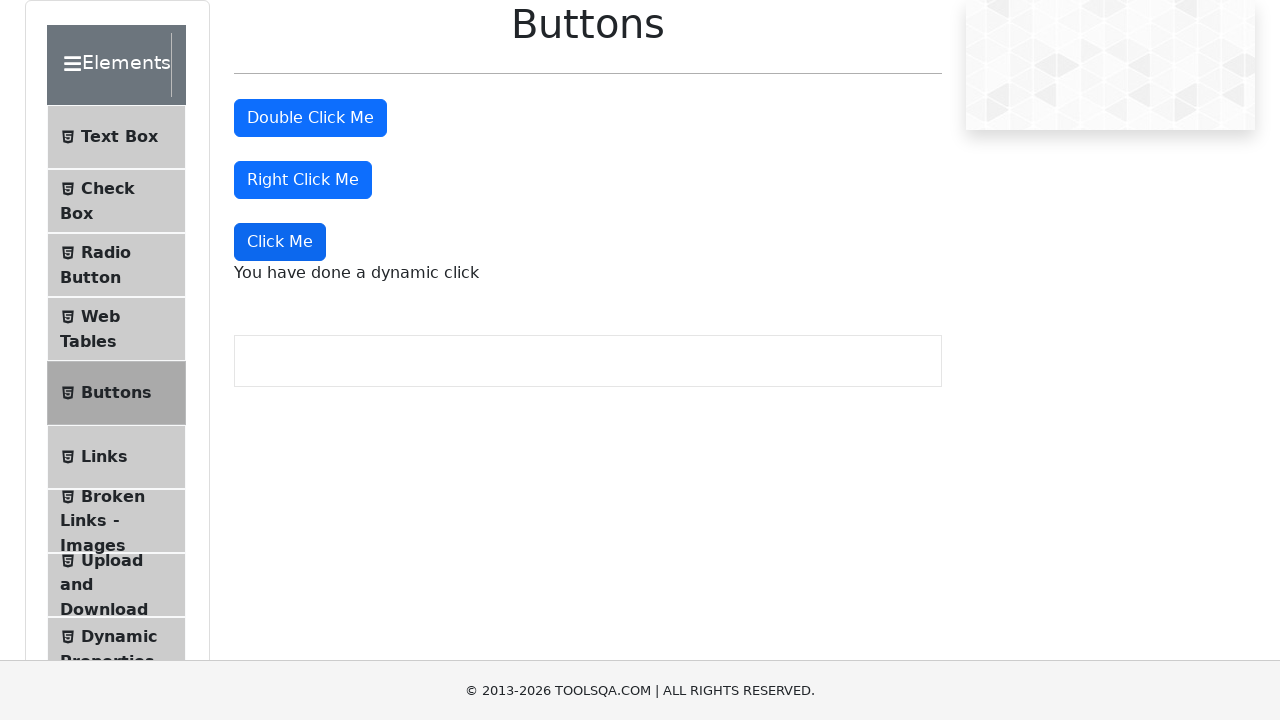

Verified that click message appeared on page
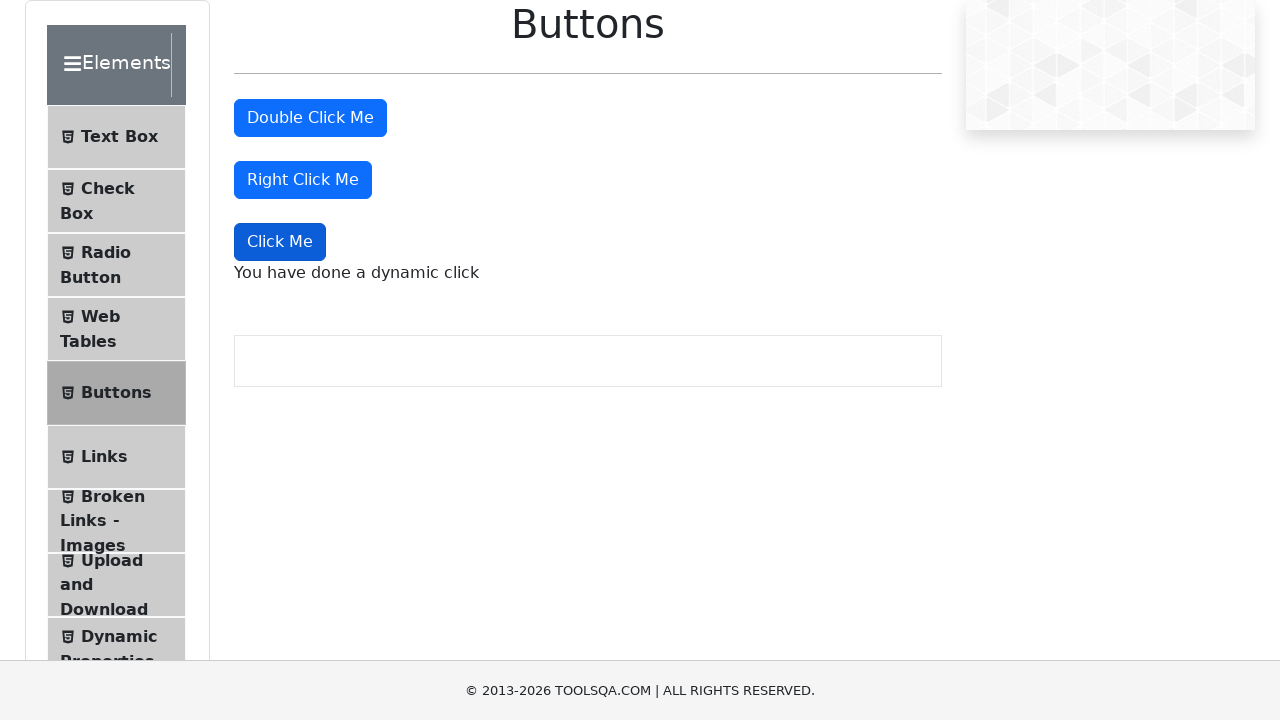

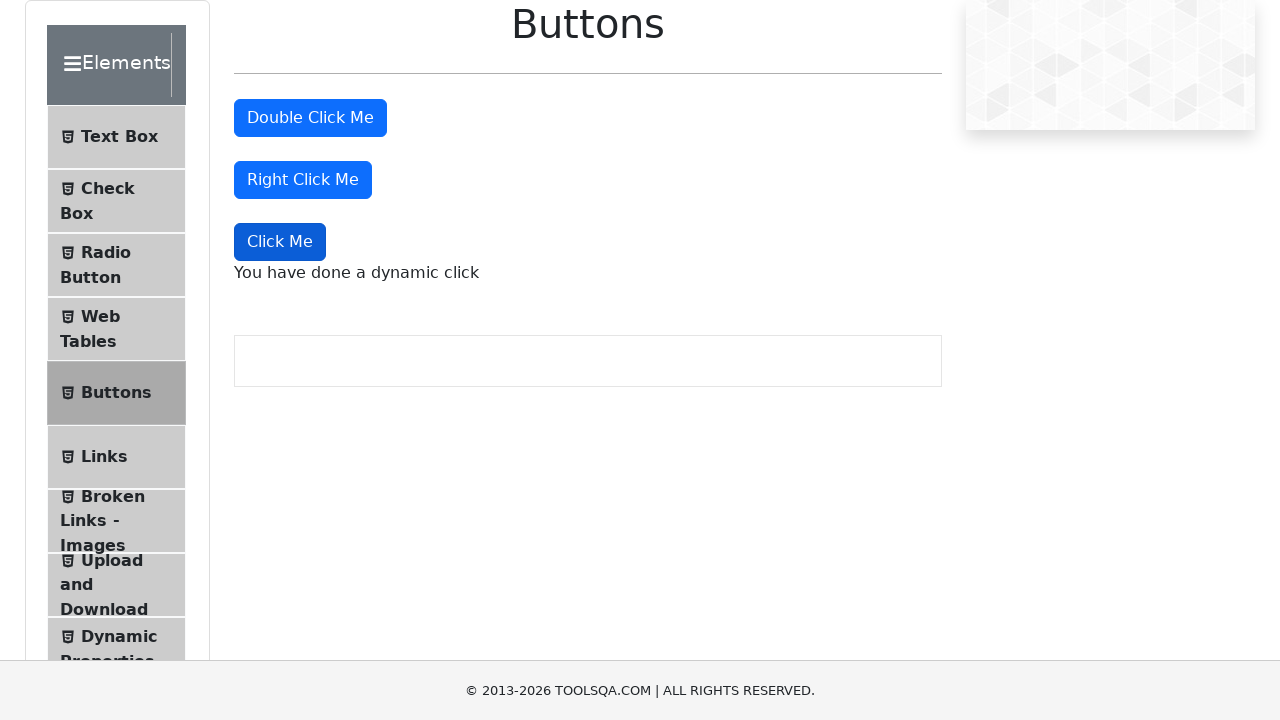